Tests opting out of A/B tests by adding an opt-out cookie before navigating to the A/B test page, then verifying the opt-out content is displayed.

Starting URL: http://the-internet.herokuapp.com

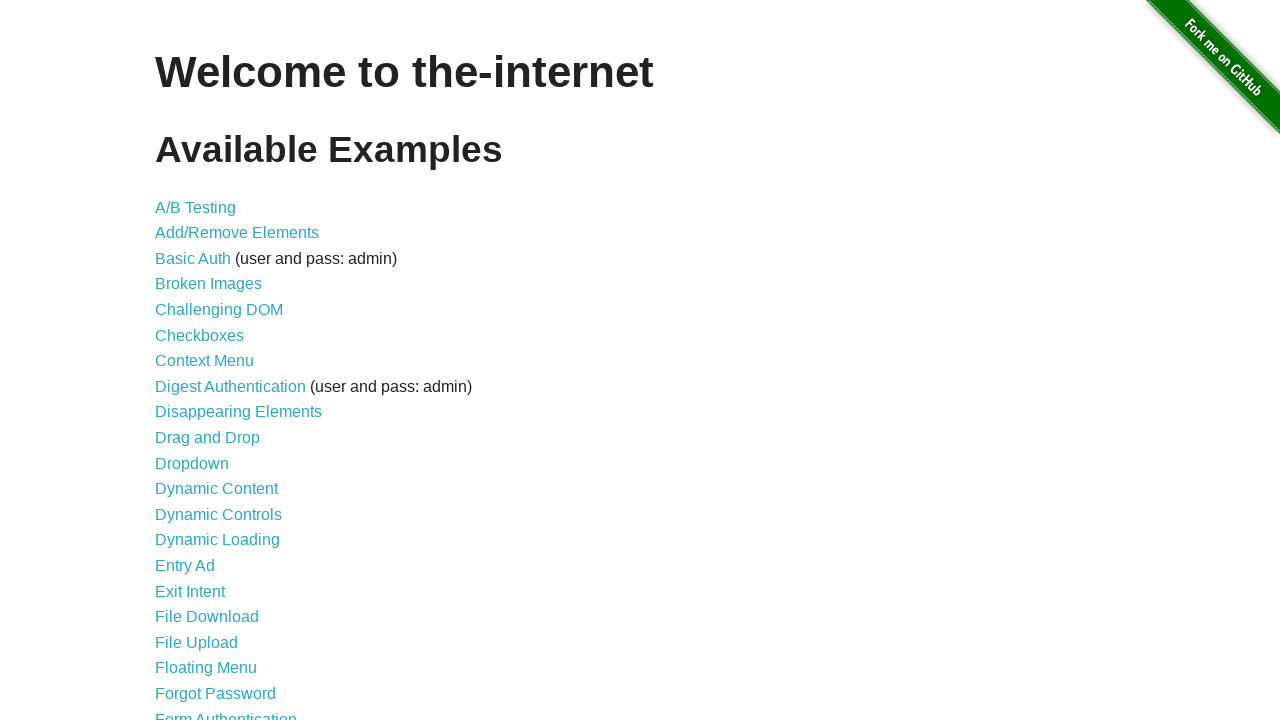

Added optimizelyOptOut cookie with value 'true' to opt out of A/B tests
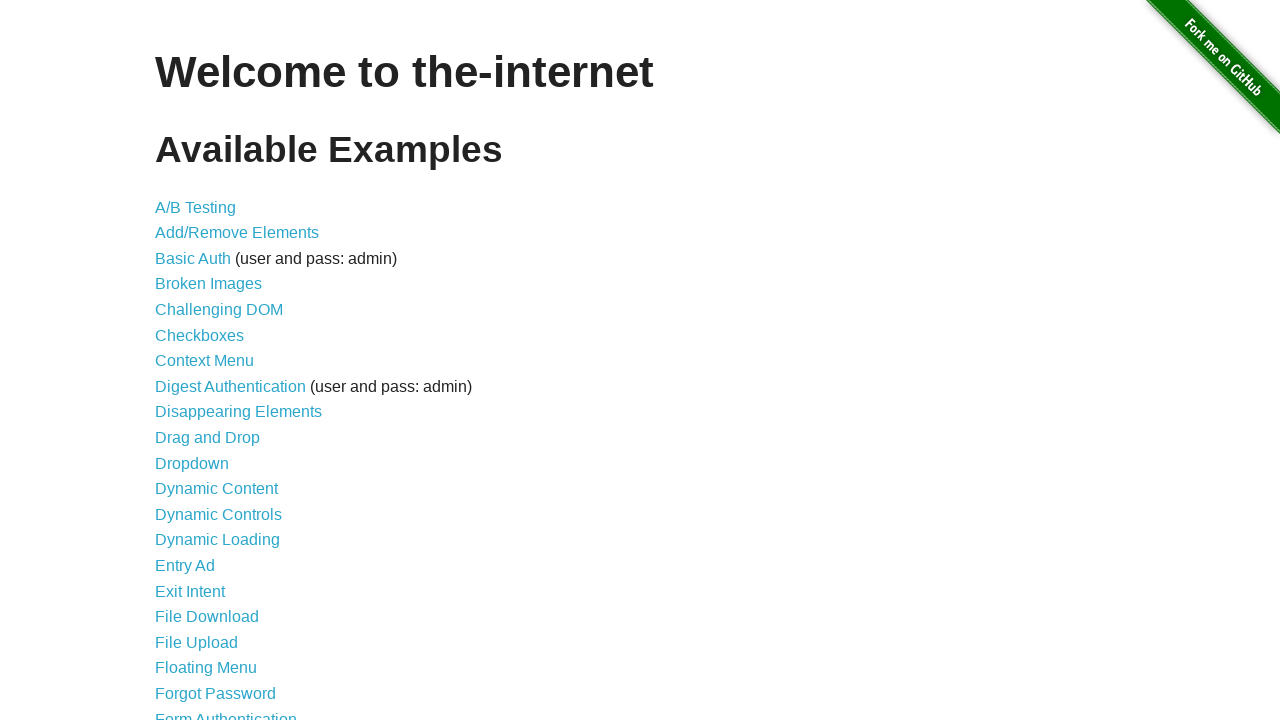

Navigated to the A/B test page at /abtest
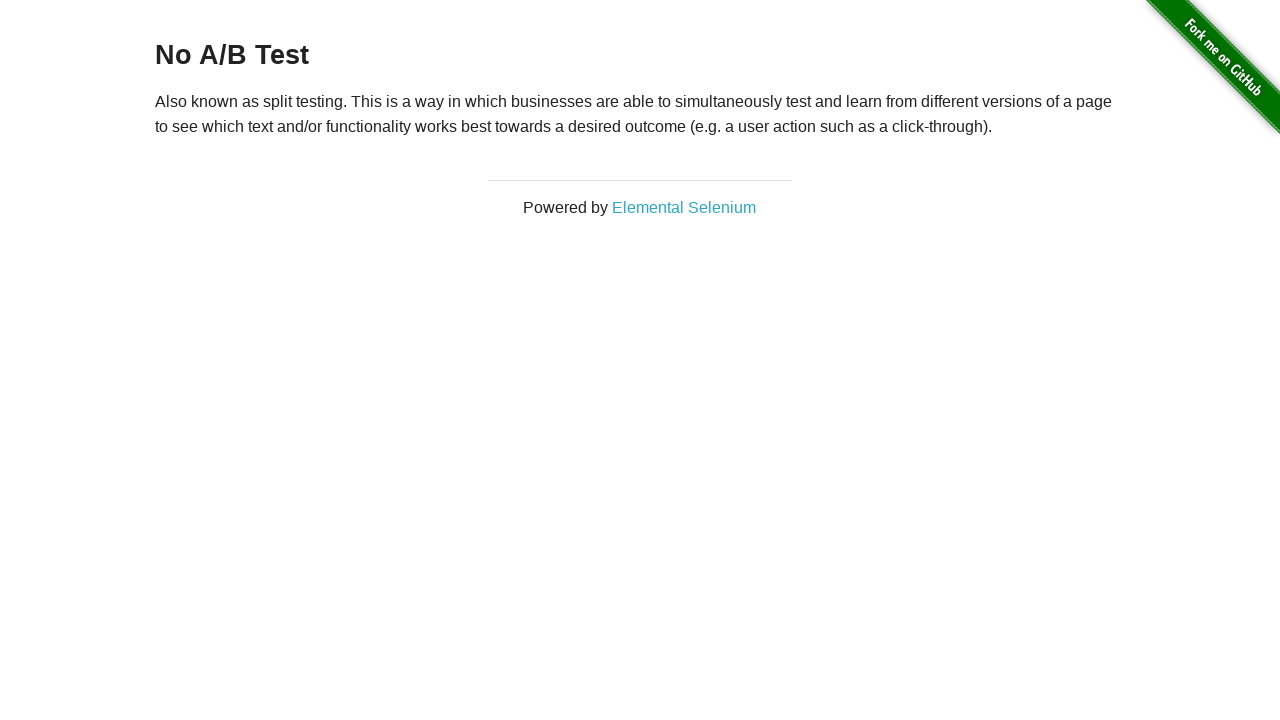

Retrieved heading text from the page
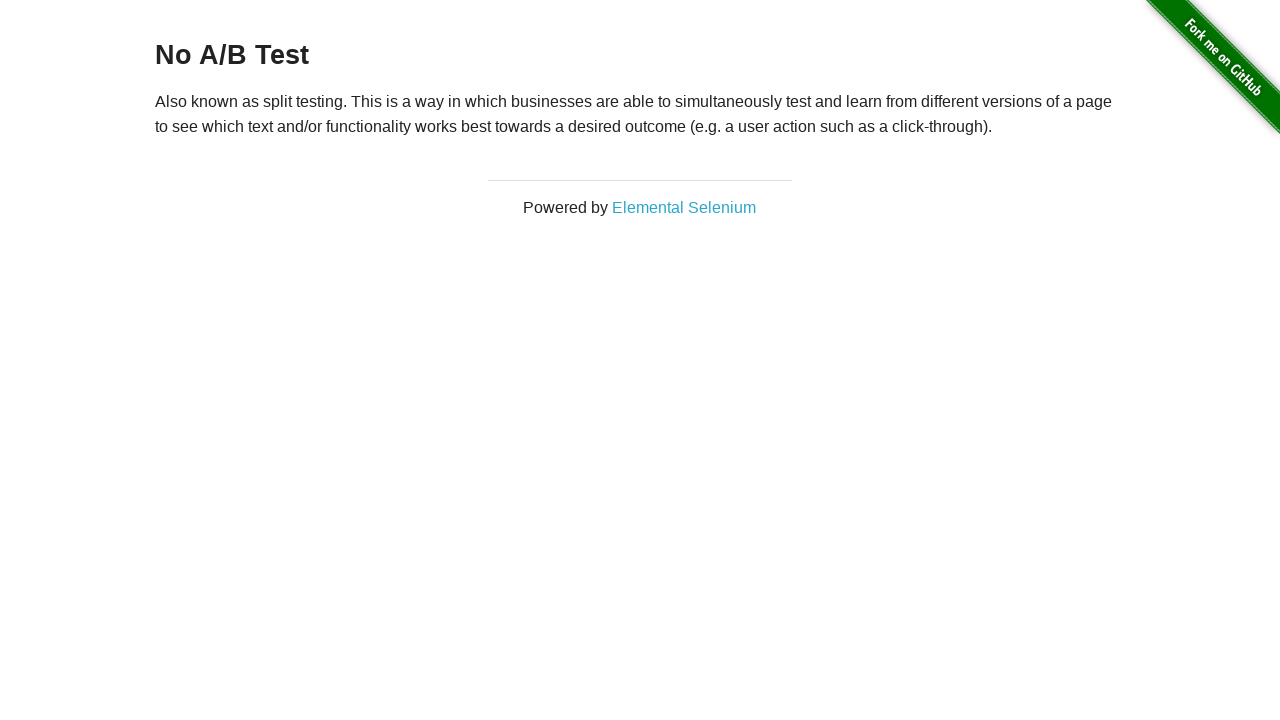

Verified opt-out content is displayed with heading 'No A/B Test'
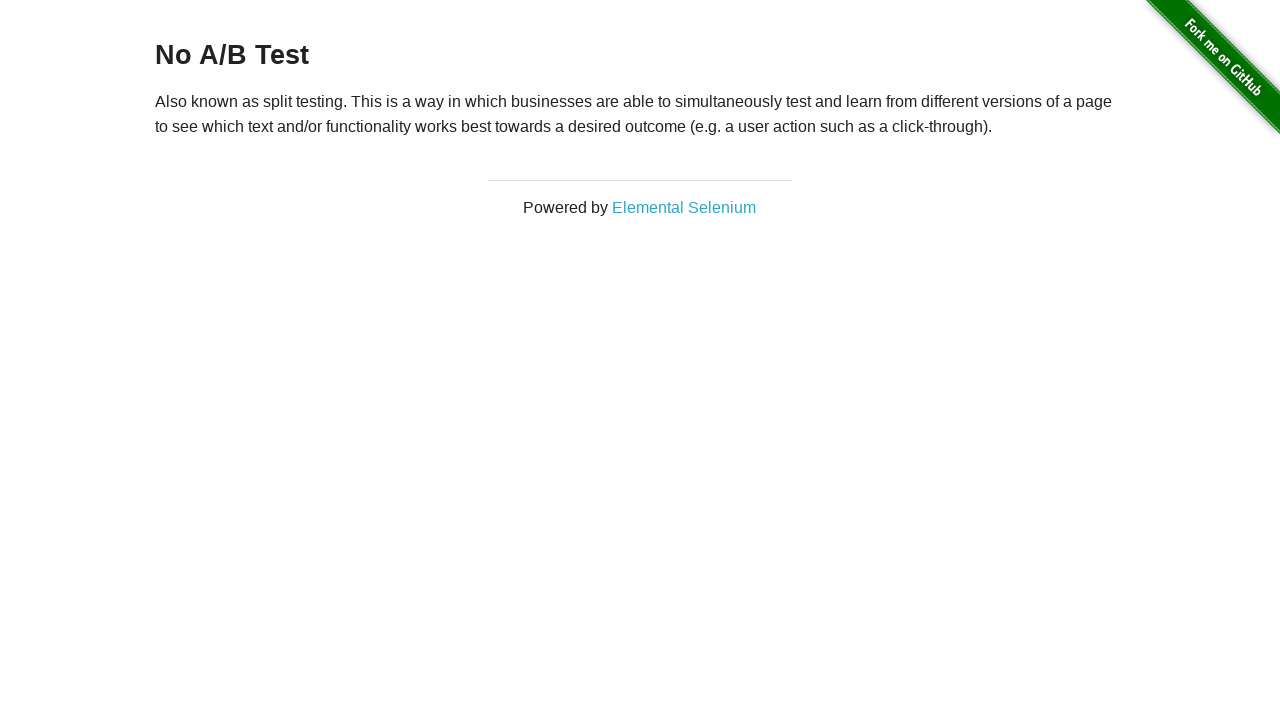

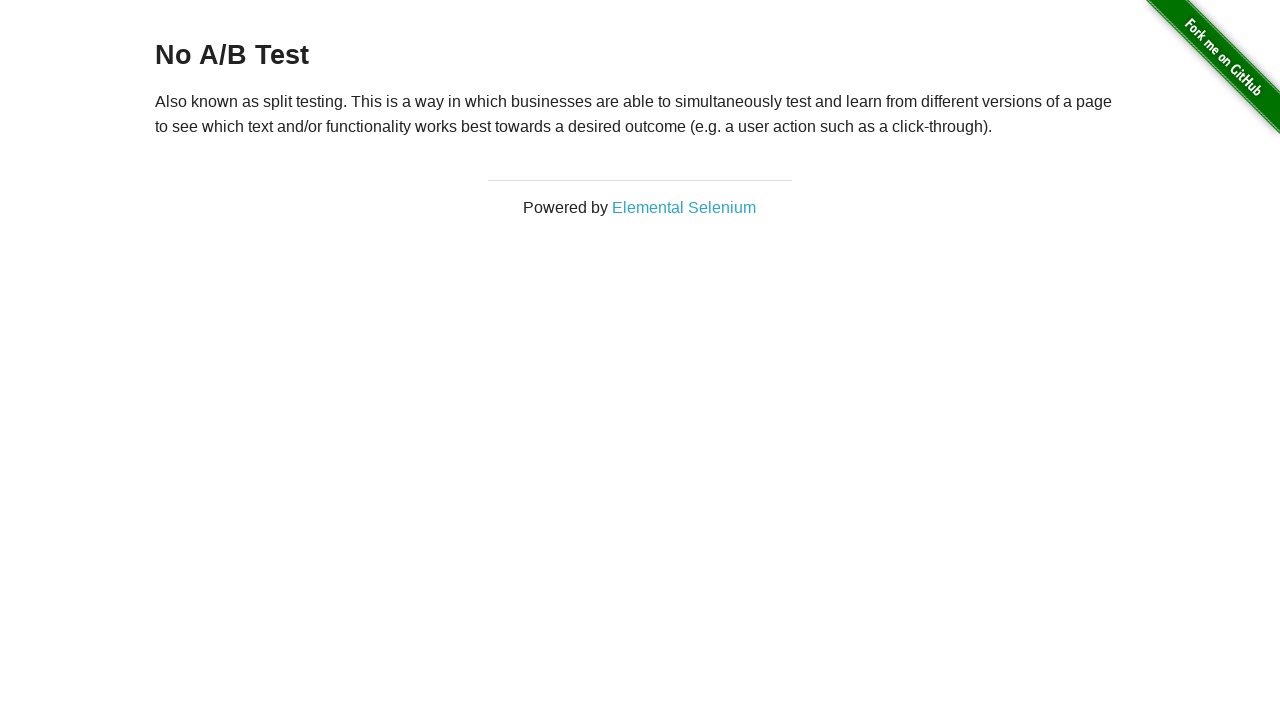